Tests a registration form by filling in first name, last name, and email fields, submitting the form, and verifying a success confirmation message appears.

Starting URL: http://suninjuly.github.io/registration1.html

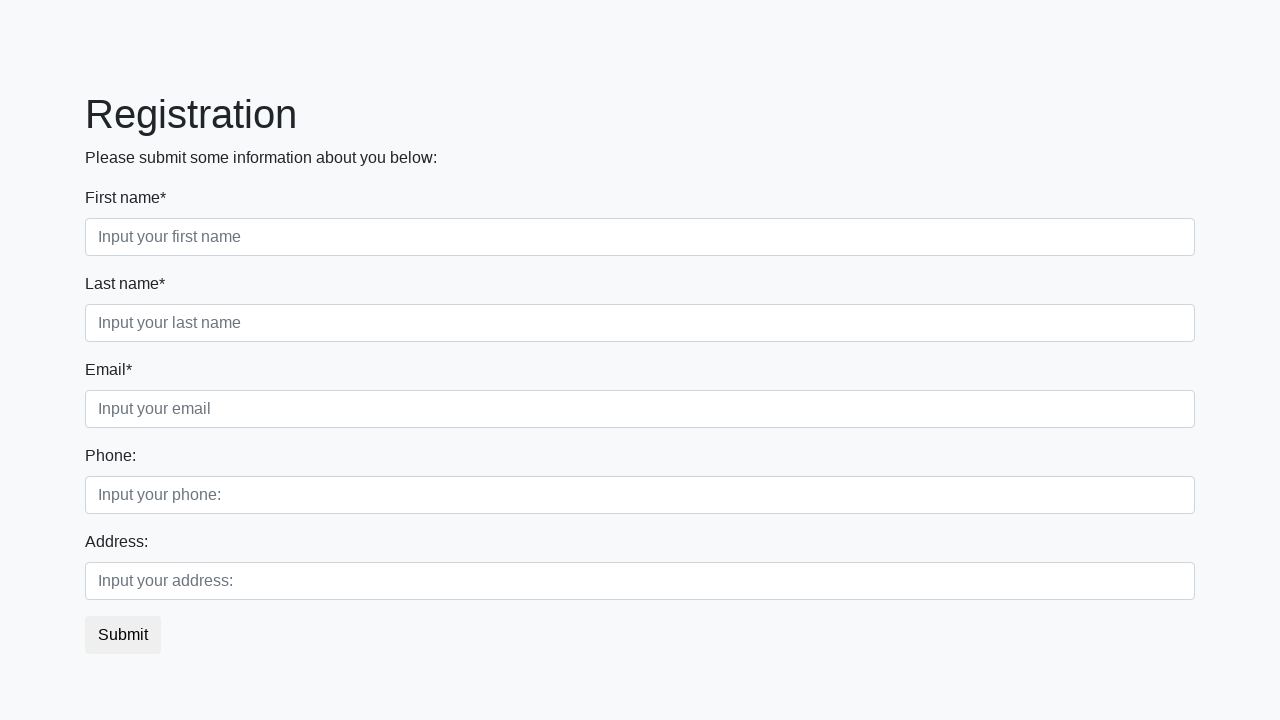

Filled first name field with 'Ivan' on [placeholder="Input your first name"]
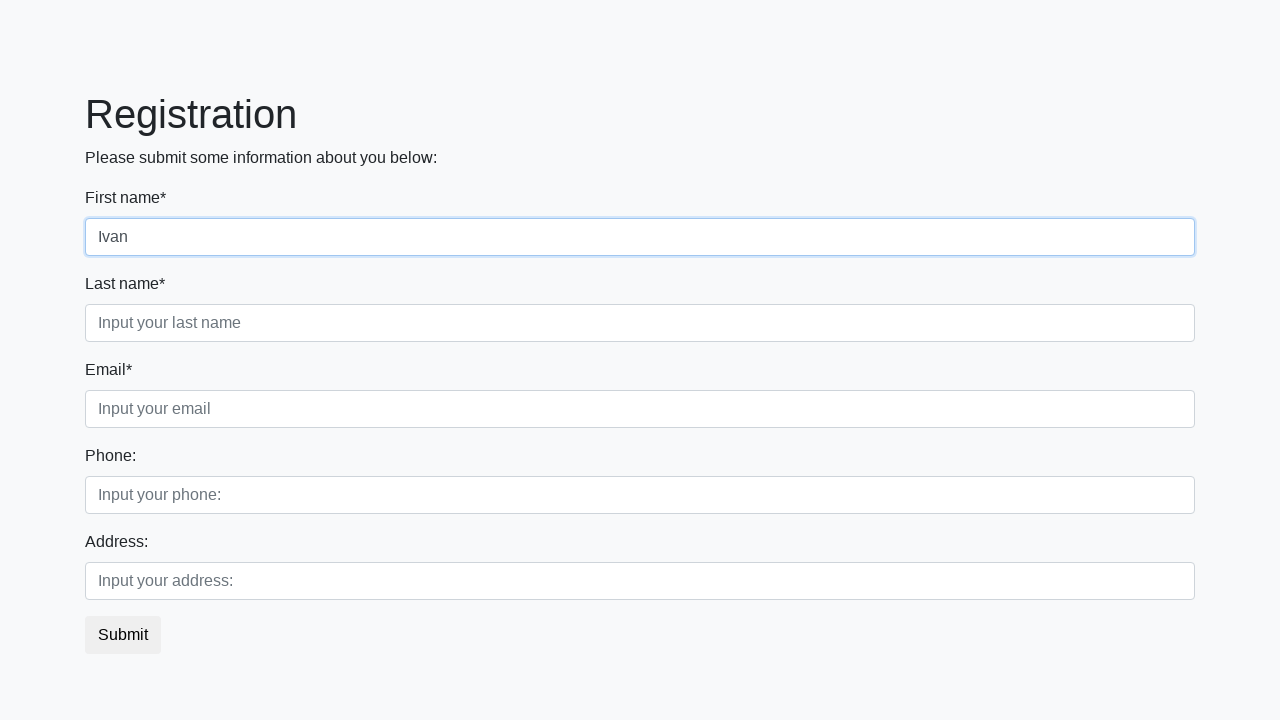

Filled last name field with 'Petrov' on [placeholder="Input your last name"]
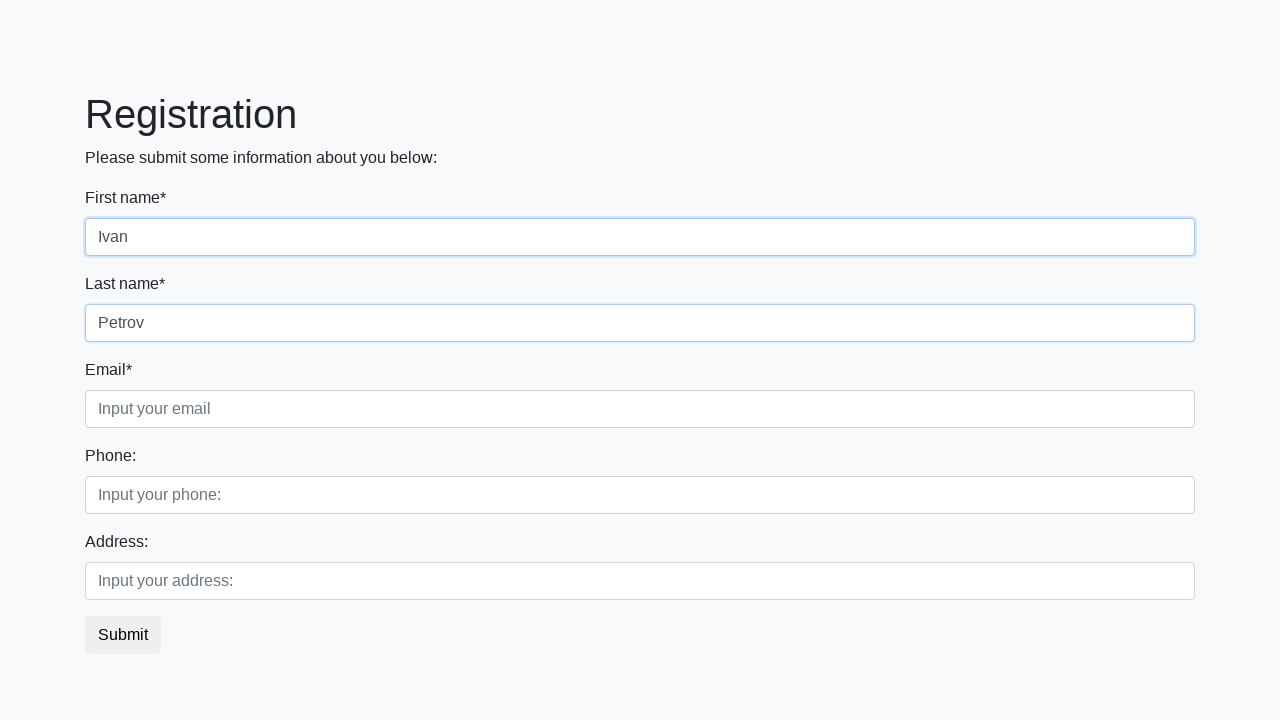

Filled email field with 'test@email.com' on [placeholder="Input your email"]
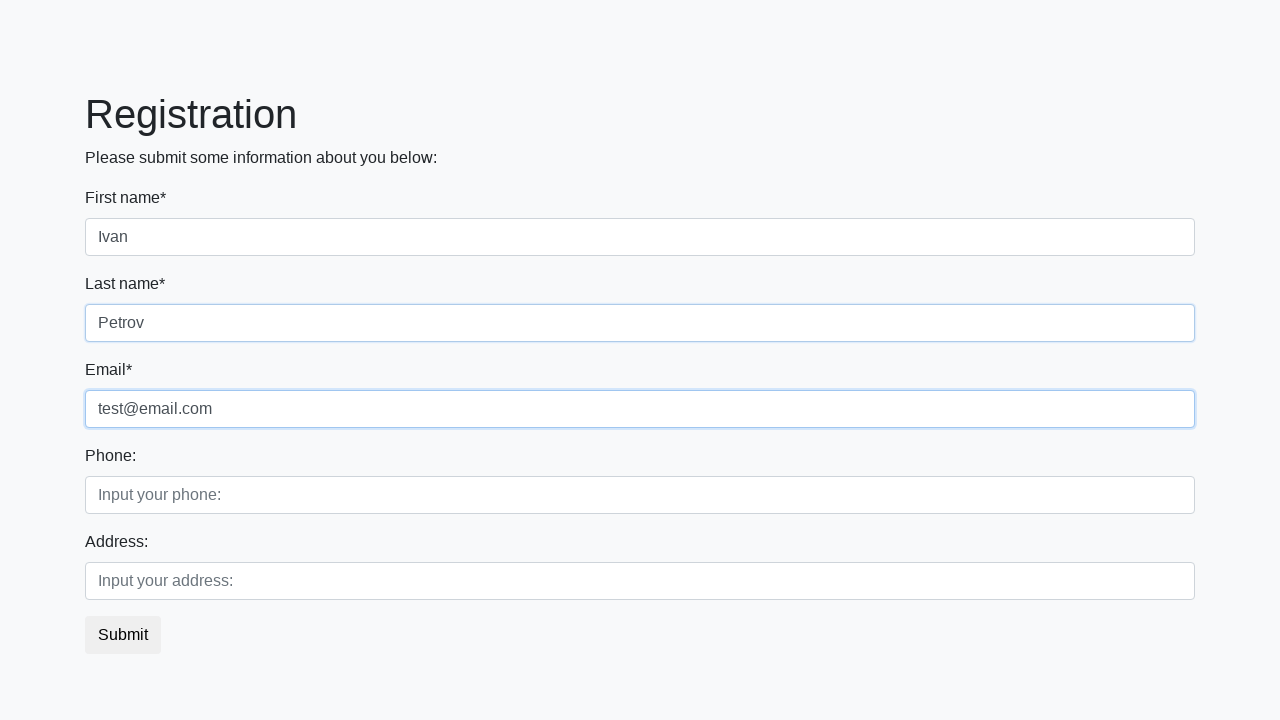

Clicked submit button to register at (123, 635) on button.btn
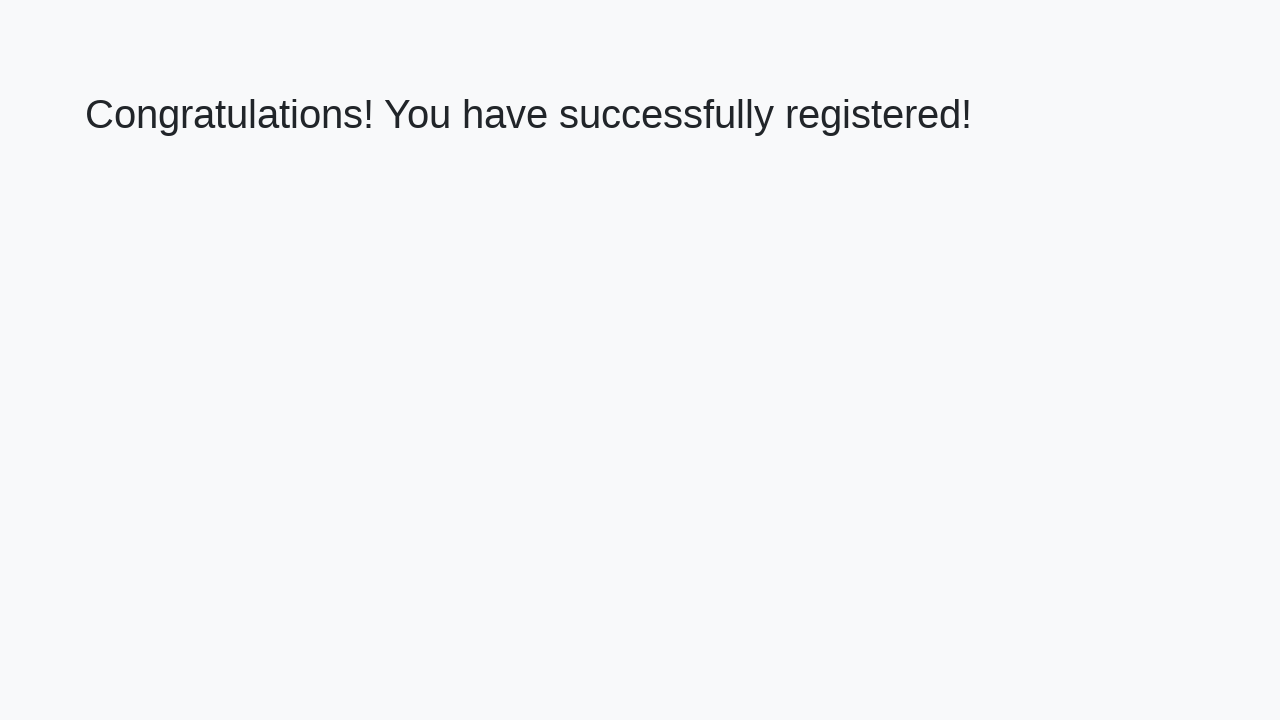

Success confirmation heading appeared
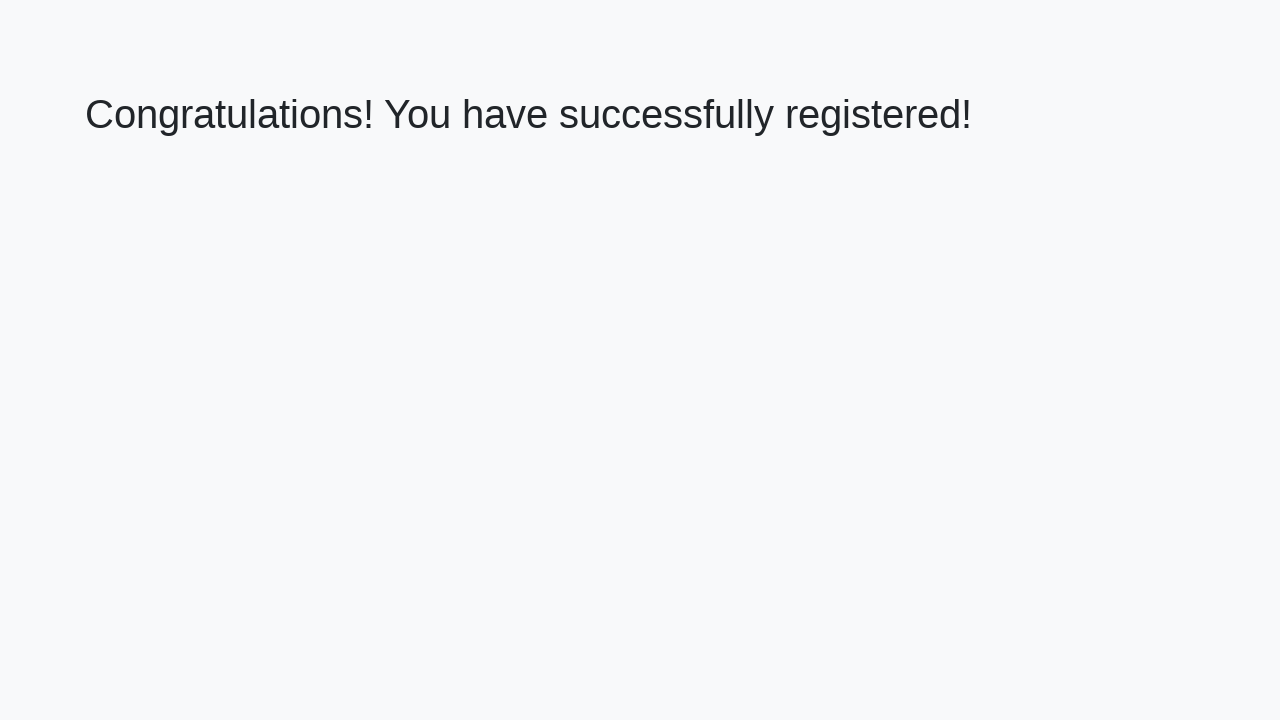

Retrieved success message: 'Congratulations! You have successfully registered!'
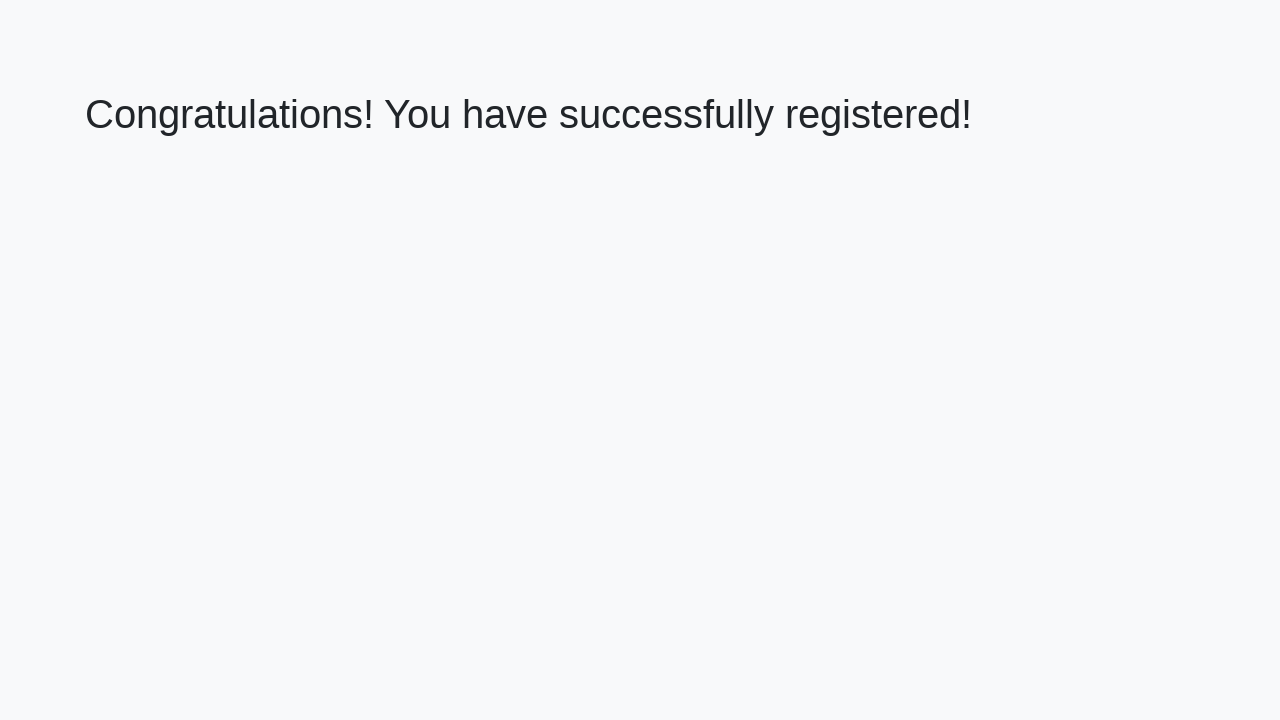

Verified success message matches expected text
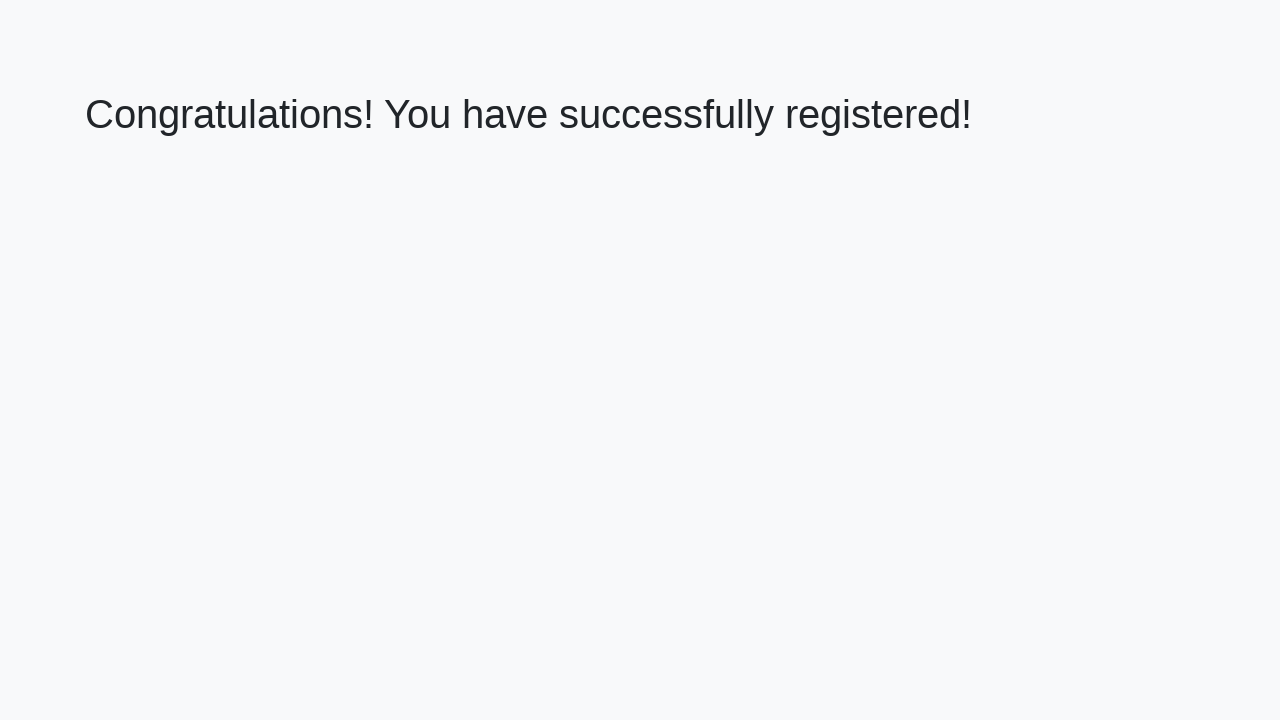

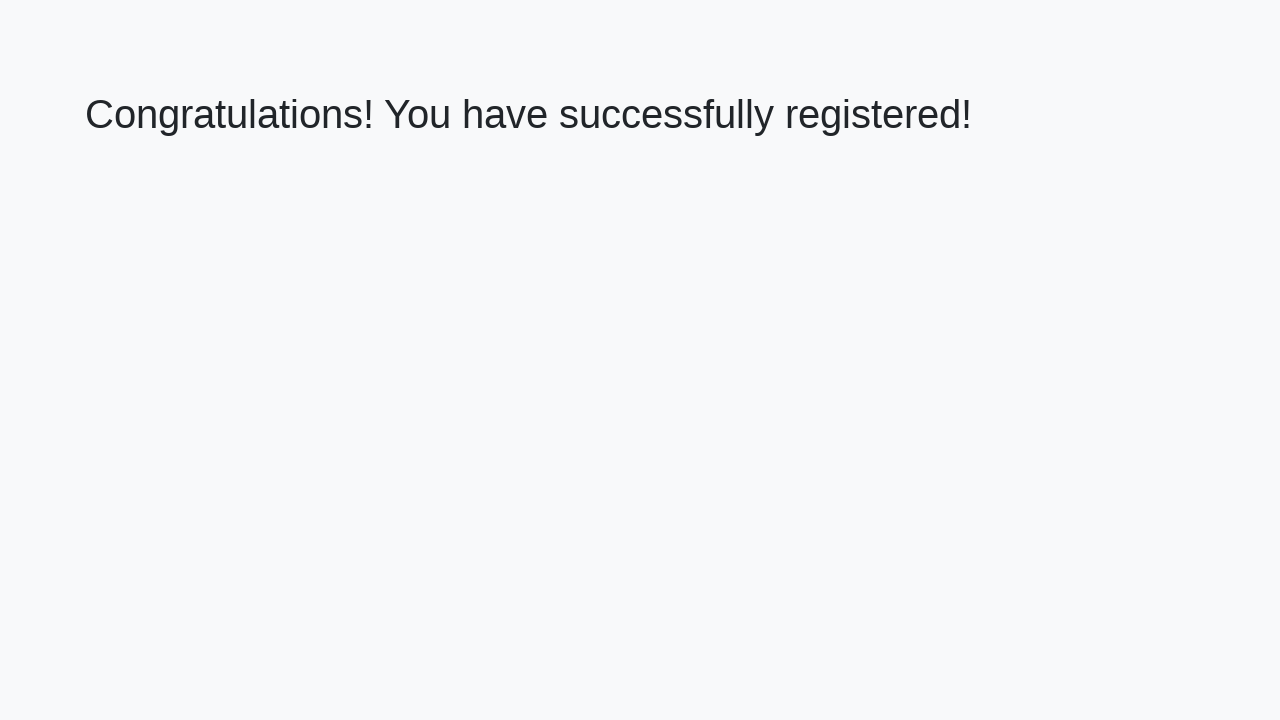